Tests getting and verifying attributes of a radio button element on a math page

Starting URL: https://suninjuly.github.io/math.html

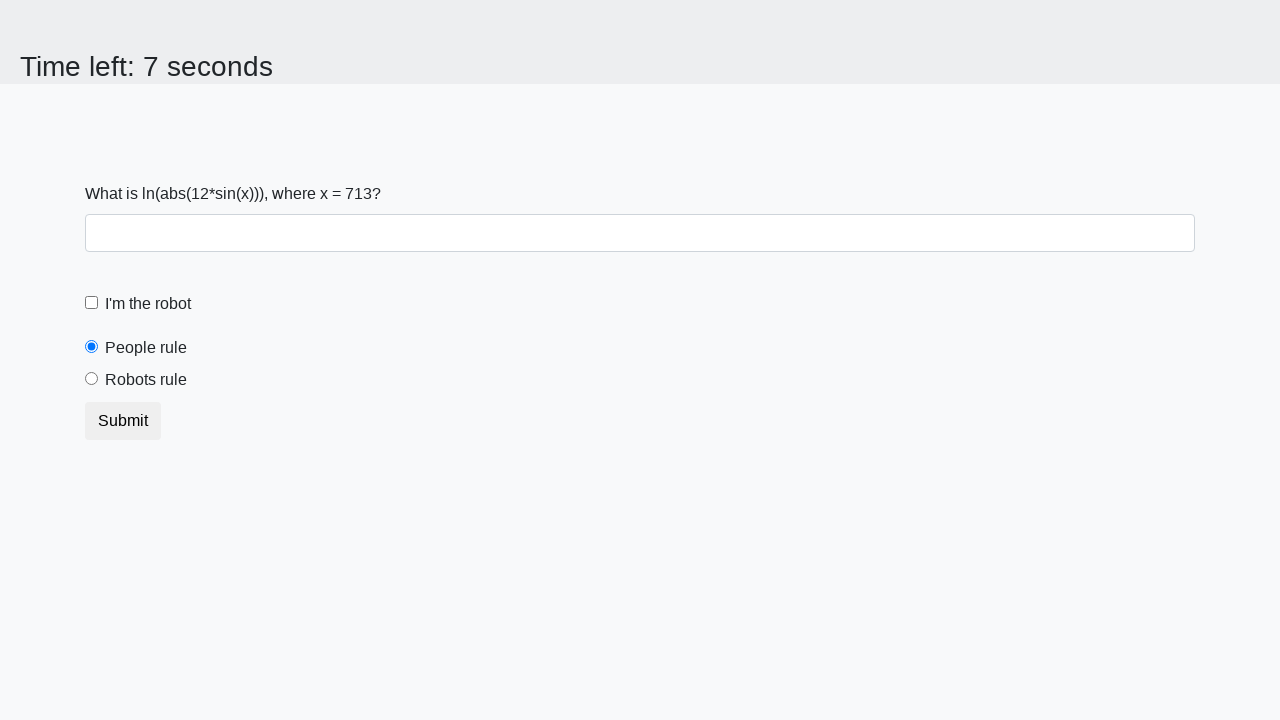

Navigated to math page
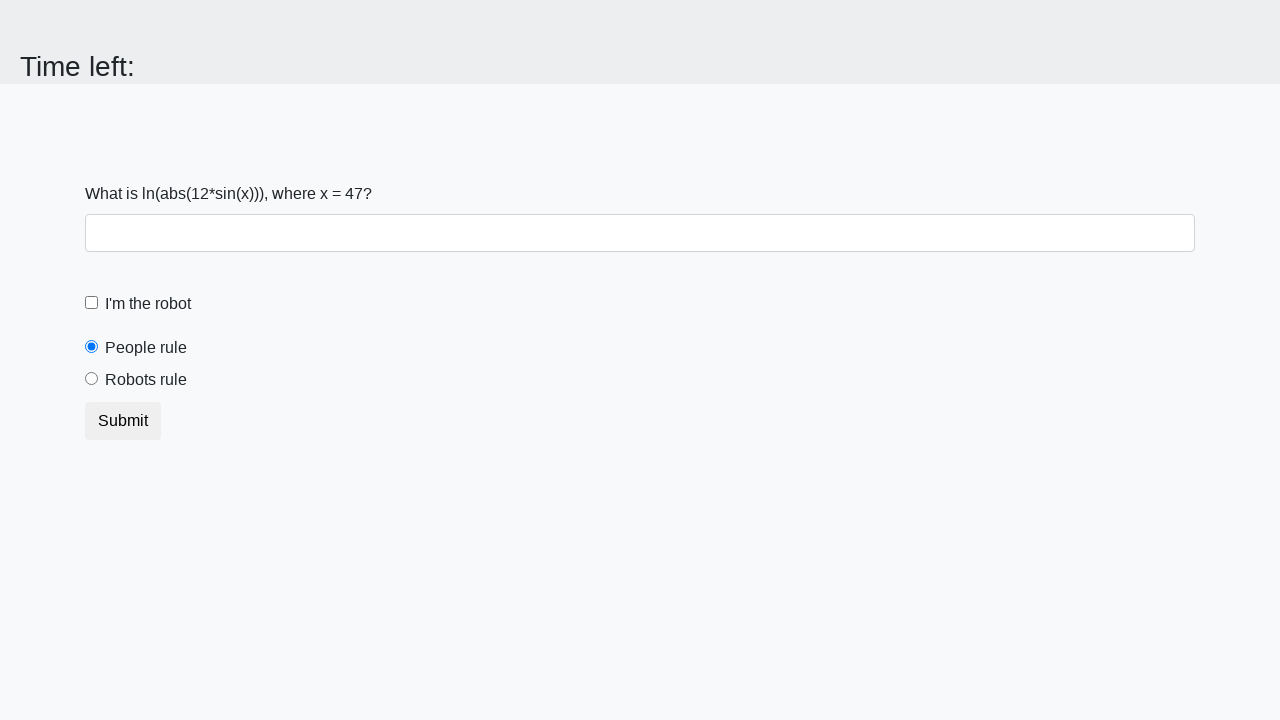

Located radio button element with id 'peopleRule'
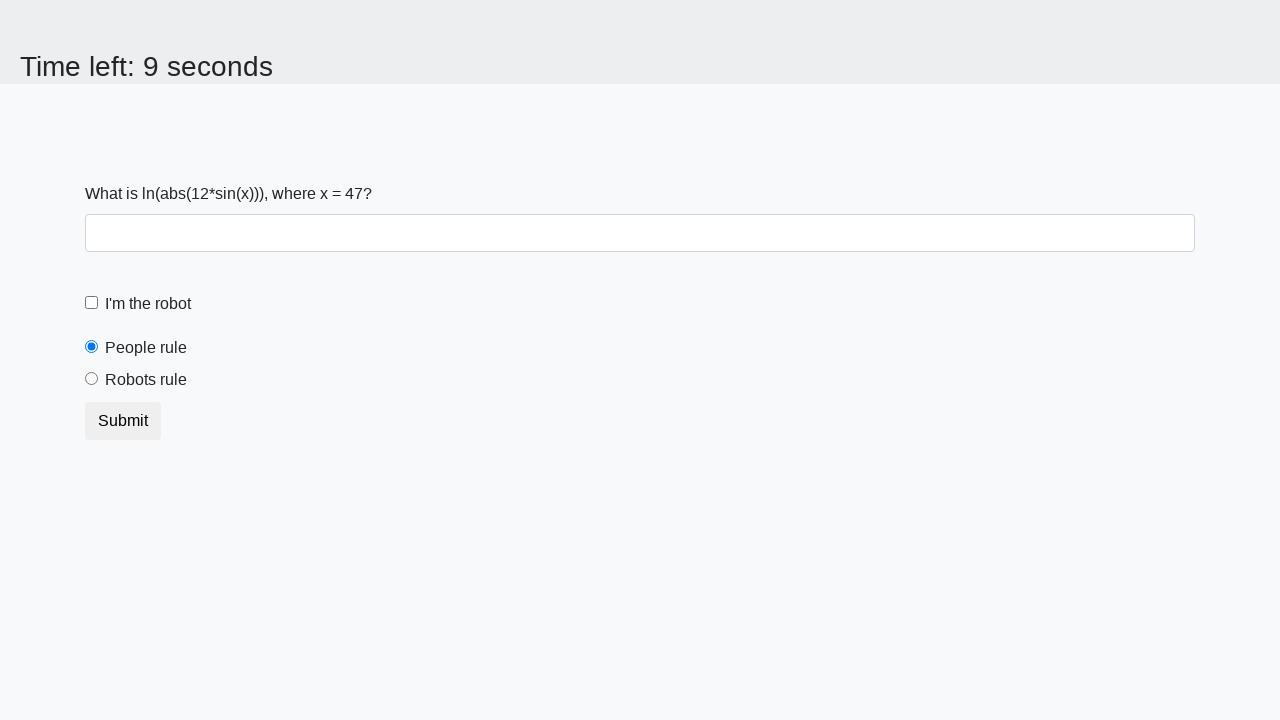

Retrieved name attribute from radio button
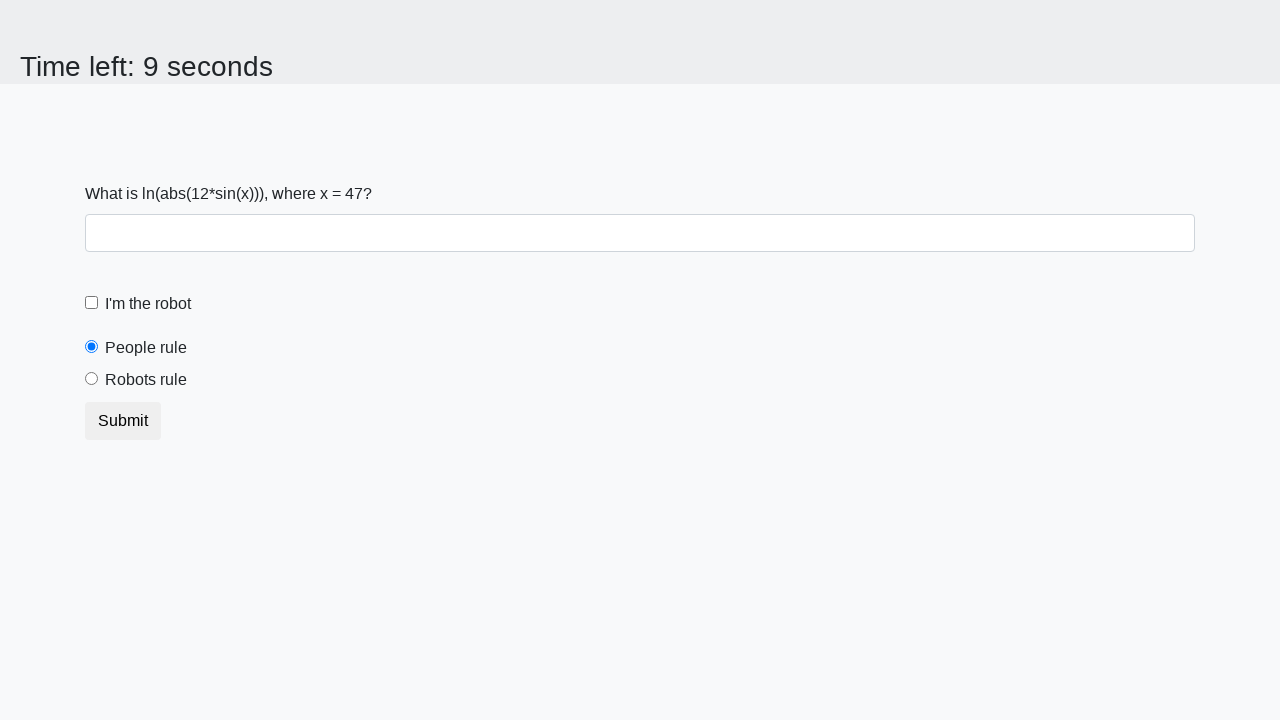

Retrieved checked attribute from radio button
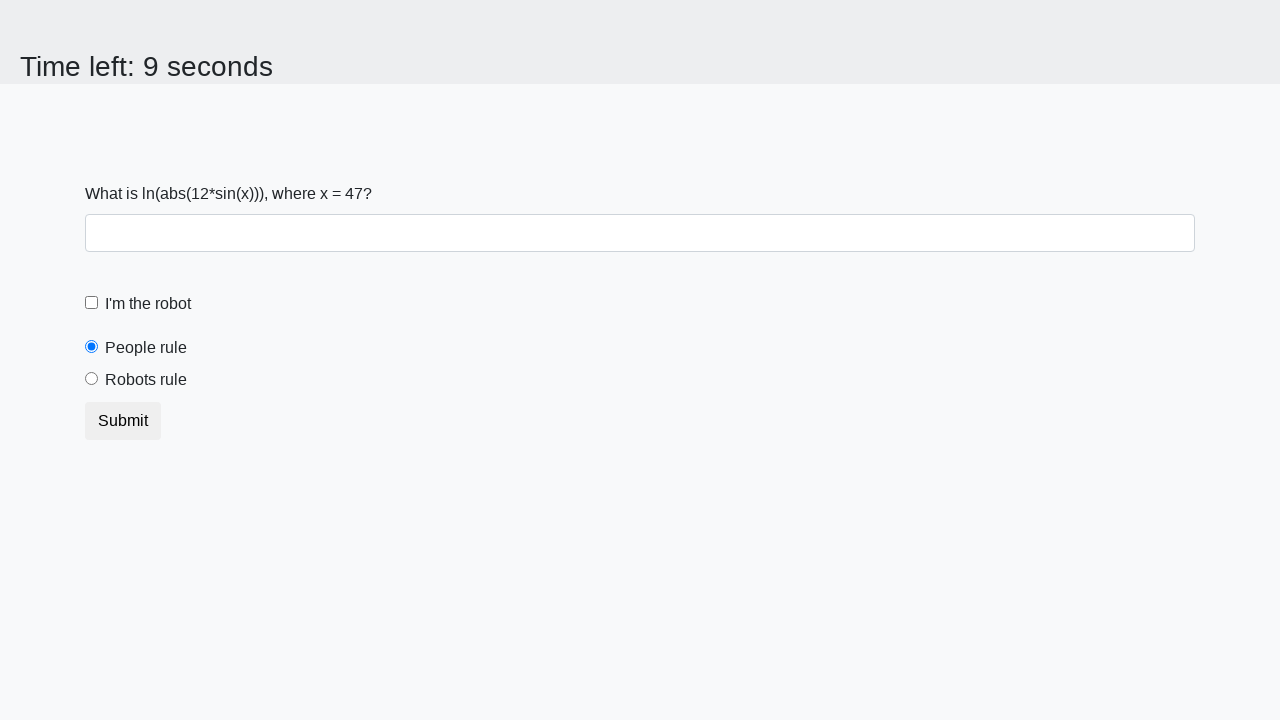

Retrieved href attribute from radio button
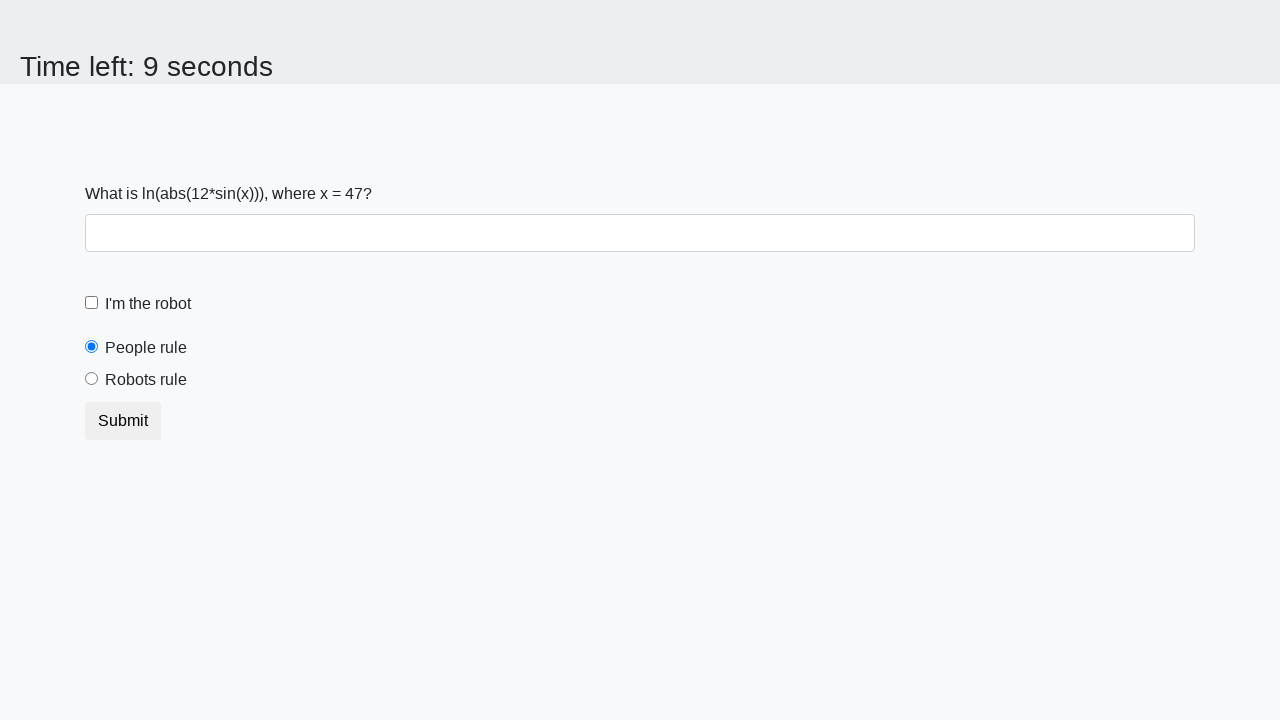

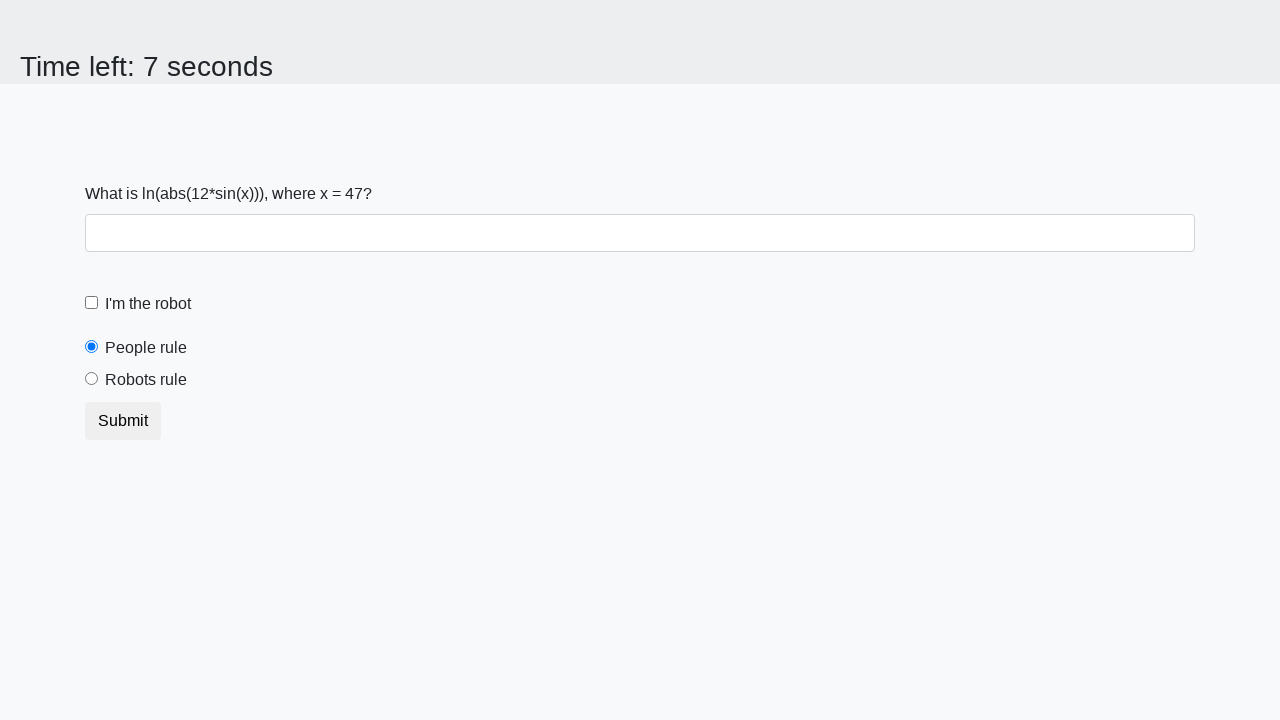